Tests React Semantic UI dropdown by selecting a name from the dropdown list

Starting URL: https://react.semantic-ui.com/maximize/dropdown-example-selection/

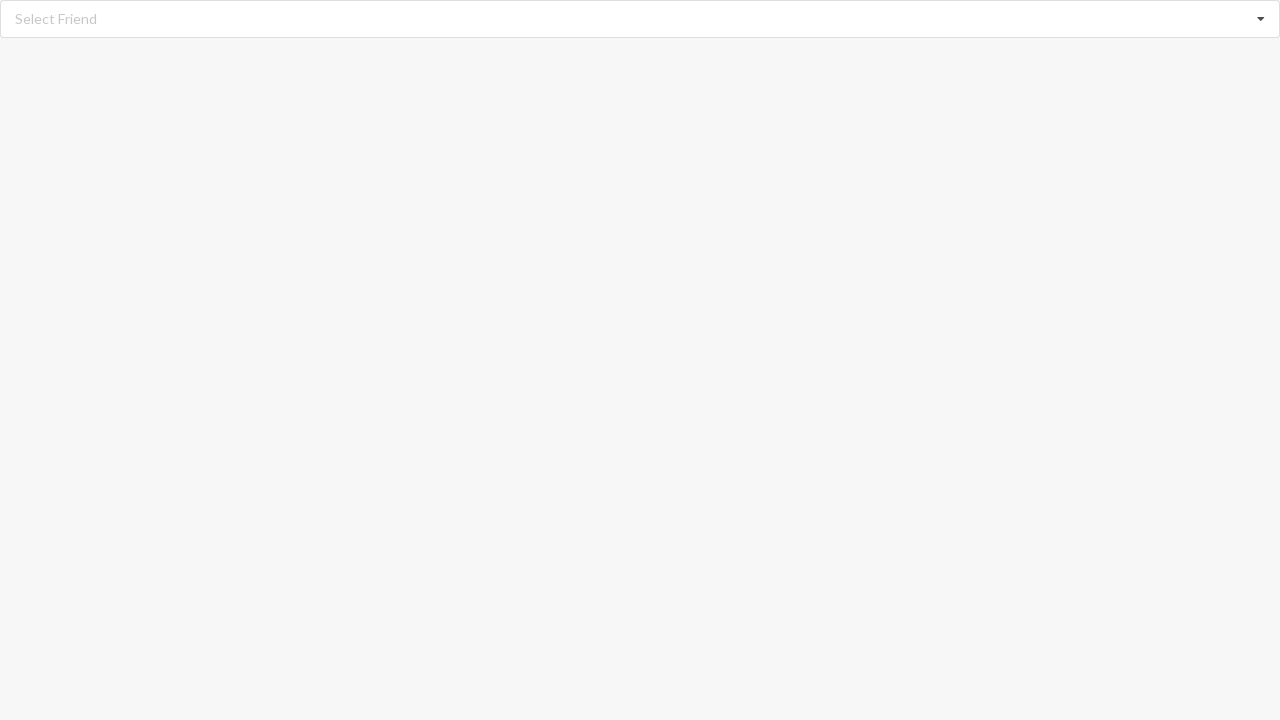

Clicked dropdown icon to expand the list at (1261, 19) on xpath=//*[@id='root']//i[@class='dropdown icon']
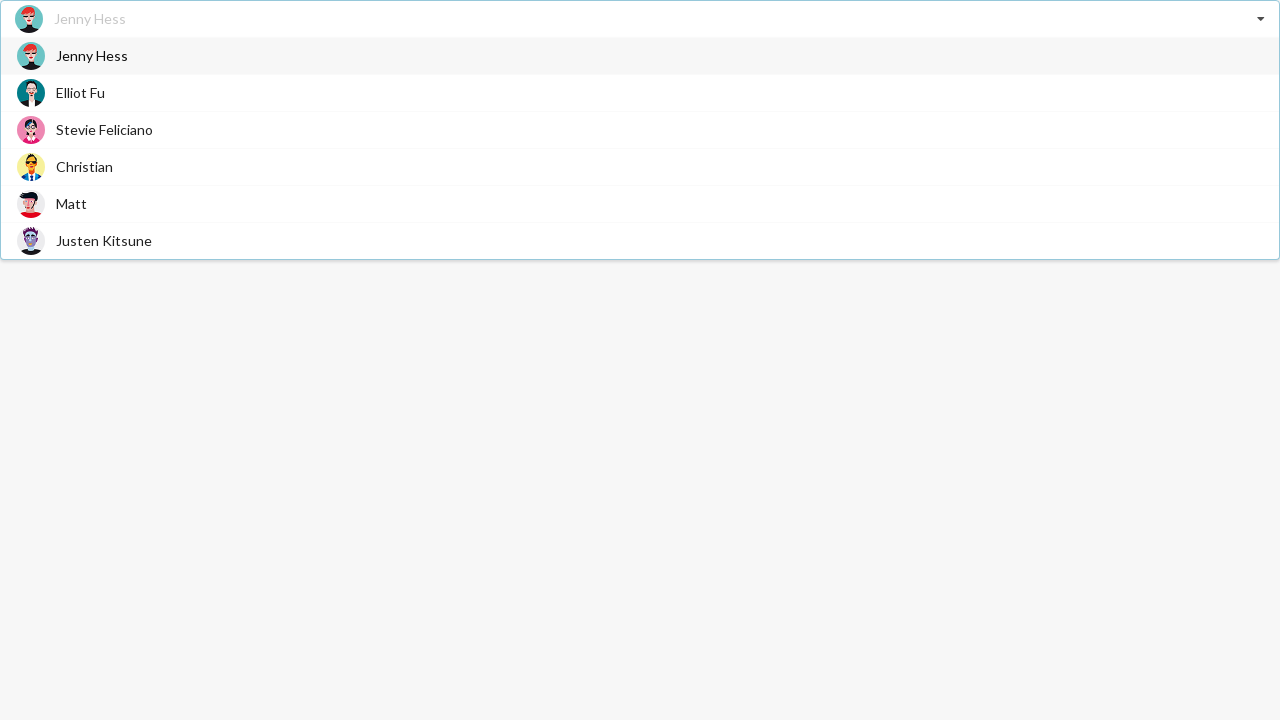

Dropdown items loaded and became visible
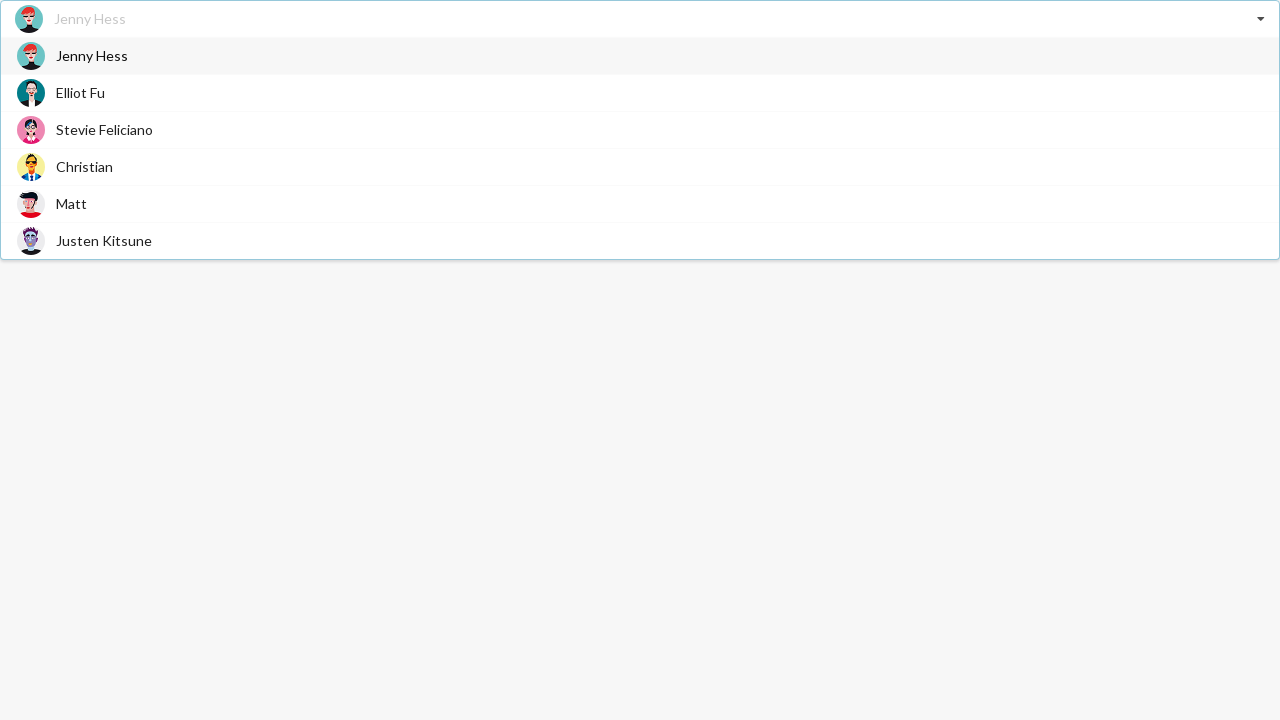

Selected 'Matt' from the dropdown list at (72, 204) on xpath=//div[@style='pointer-events:all']/span >> nth=4
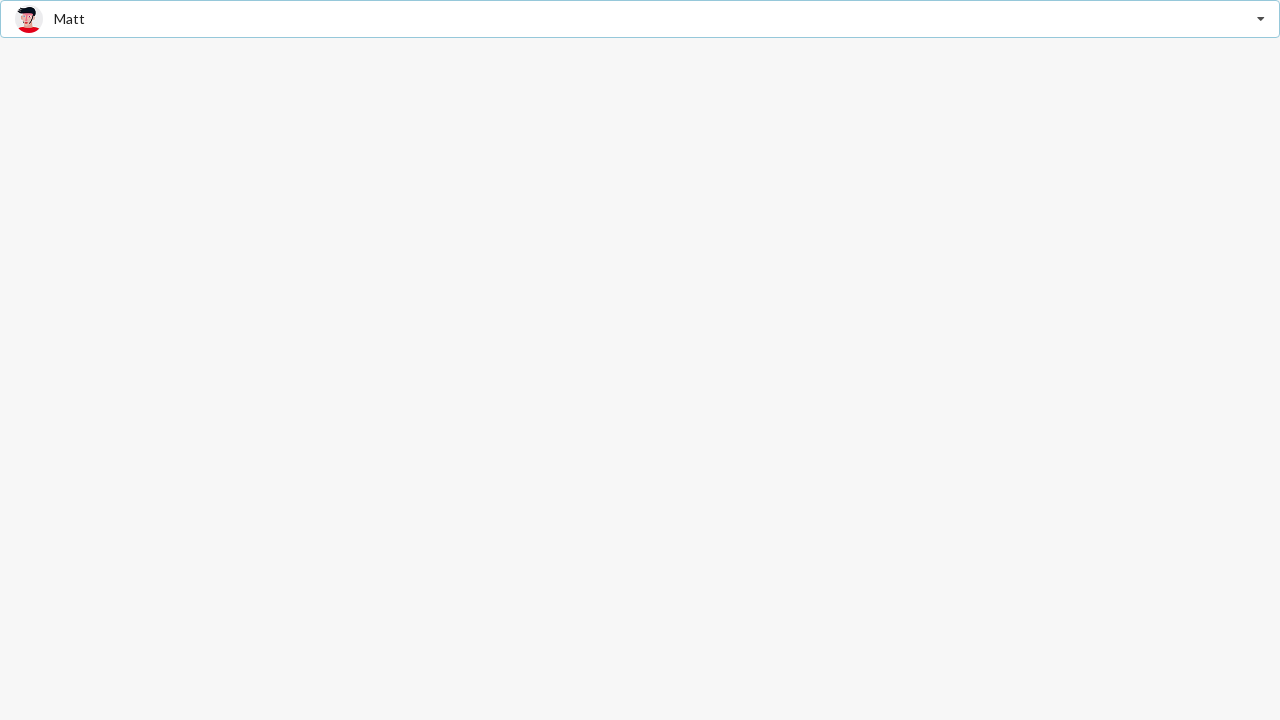

Verified that 'Matt' is displayed as the selected value
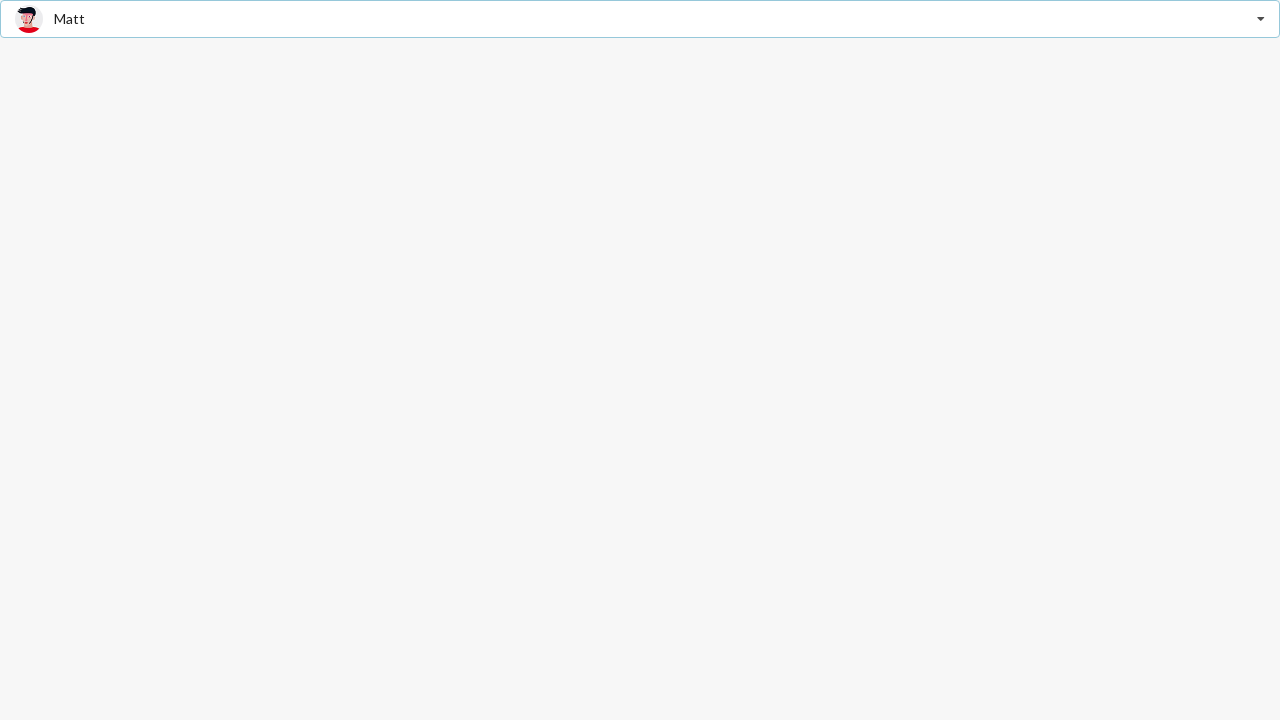

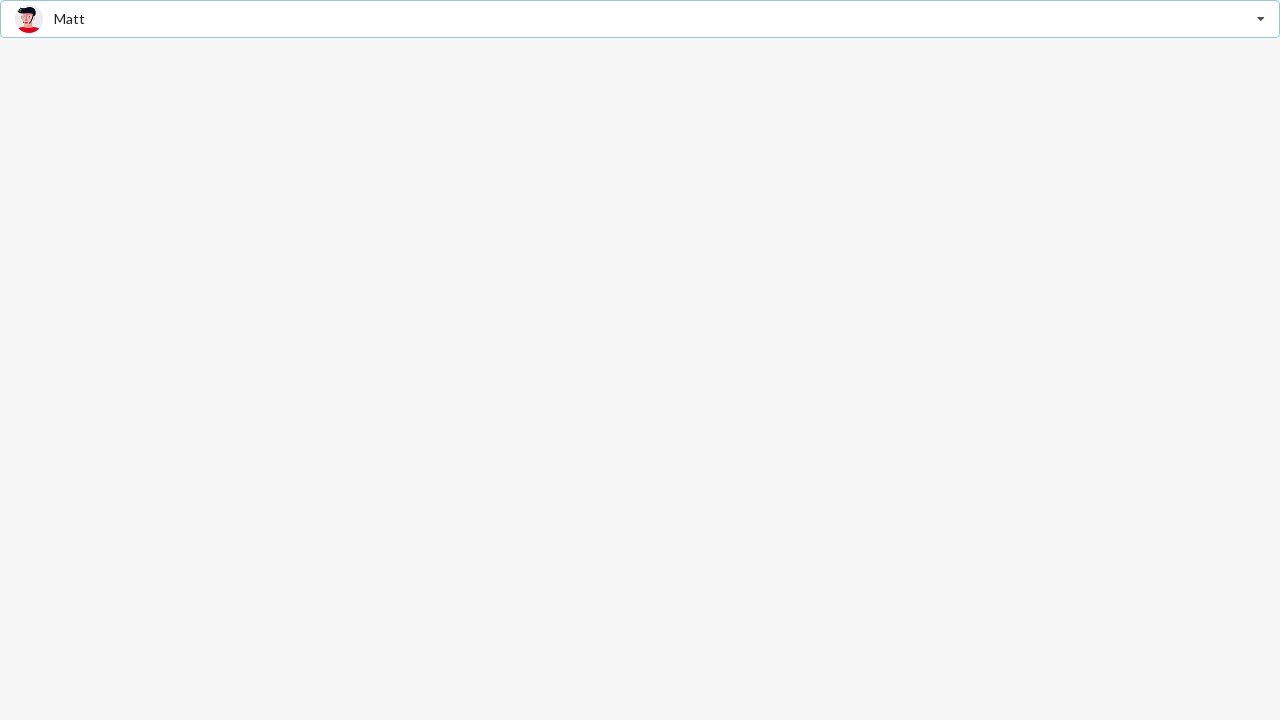